Tests mouse hover (move to element) actions on the EaseMyTrip website by hovering over the login/signup button to reveal a dropdown menu, then hovering and clicking on the customer login option.

Starting URL: https://easemytrip.com

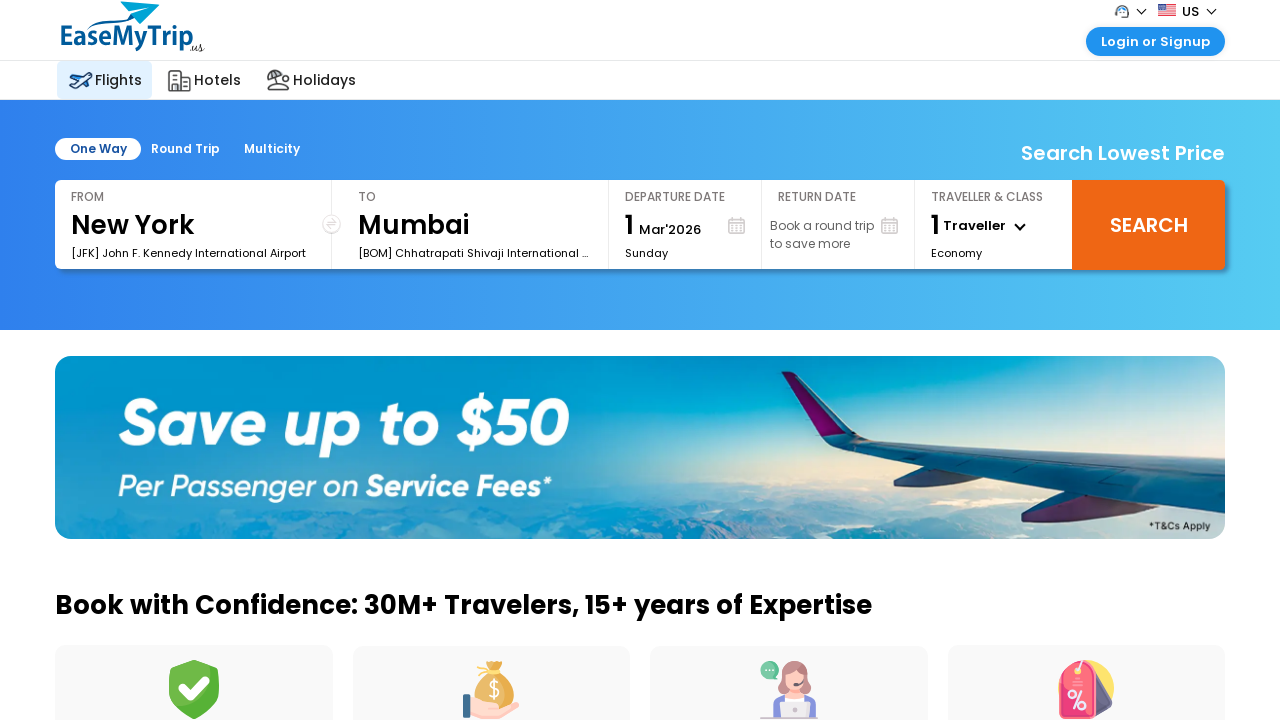

Hovered over Login/Signup button to reveal dropdown menu at (1156, 41) on a._btnclick > span
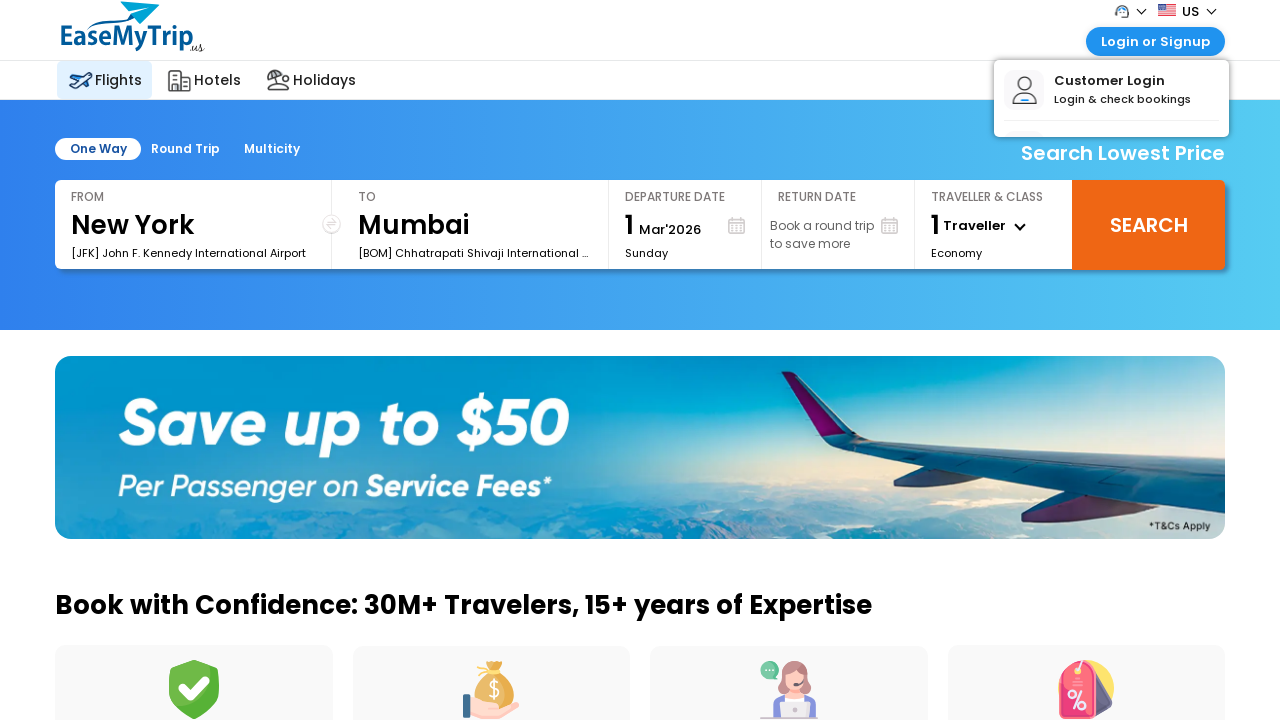

Hovered over Customer login option in dropdown menu at (1122, 81) on span#shwlogn > span:nth-child(1)
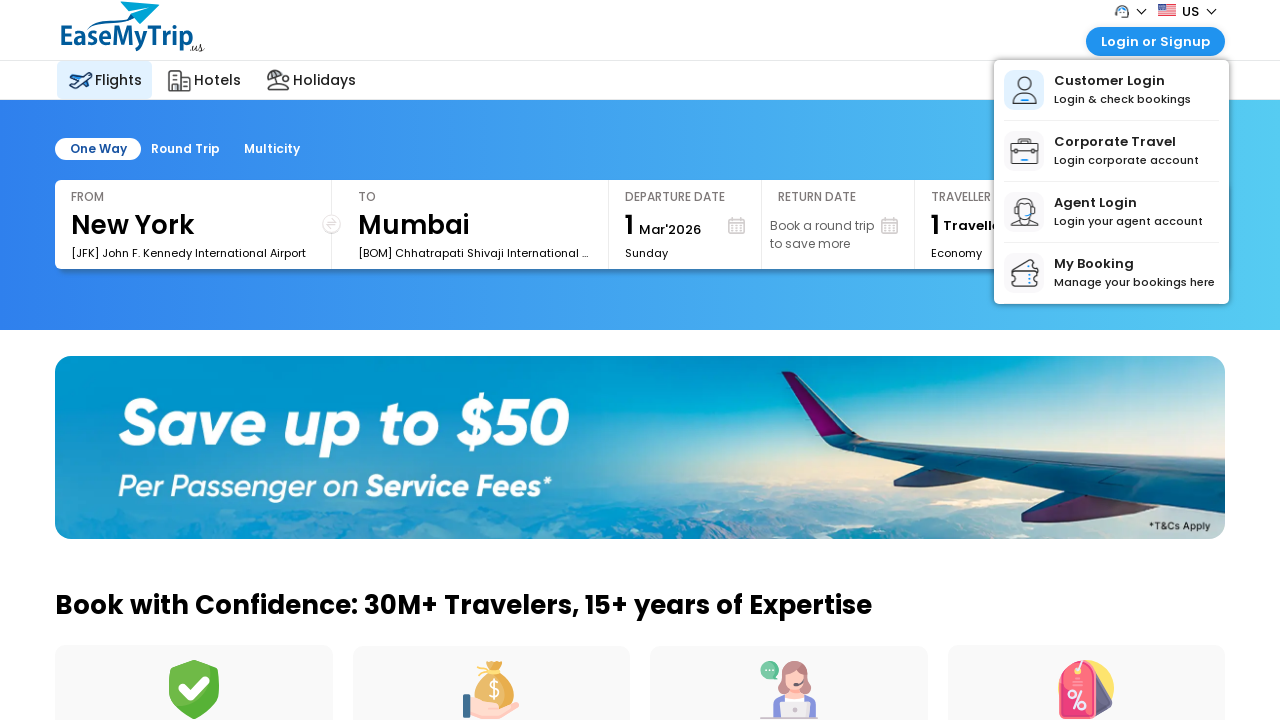

Clicked on Customer login option at (1122, 81) on span#shwlogn > span:nth-child(1)
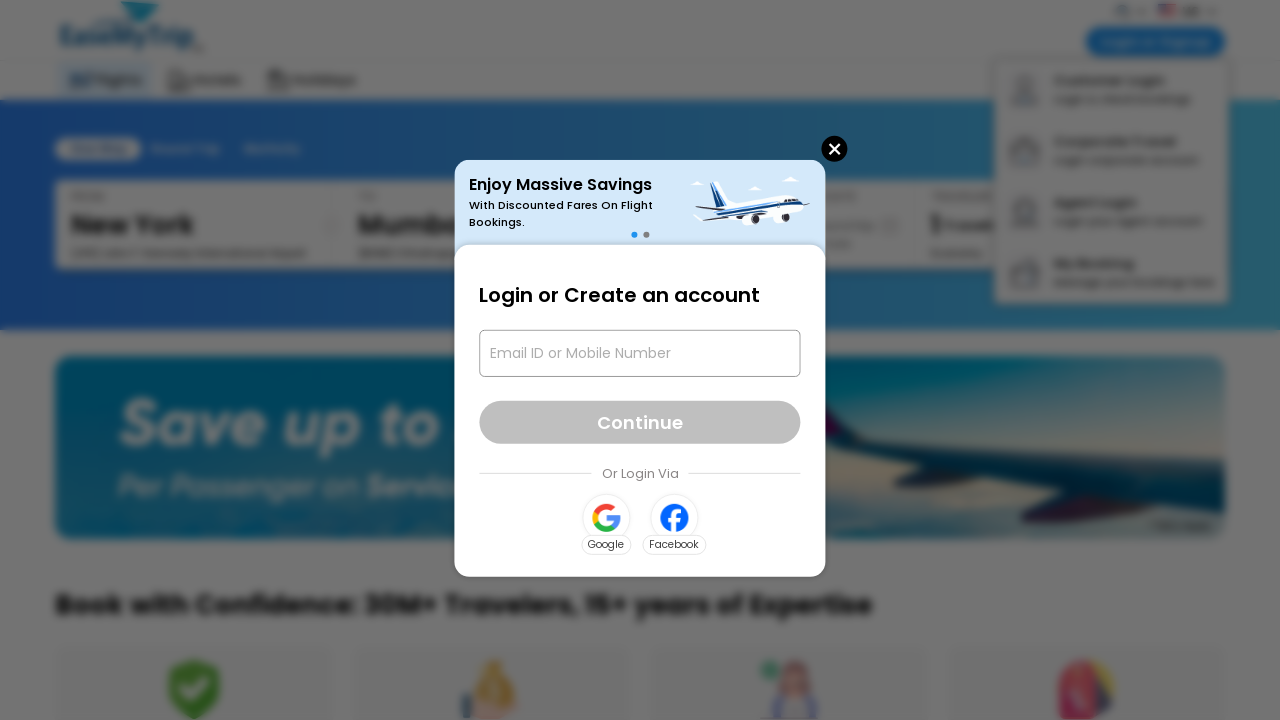

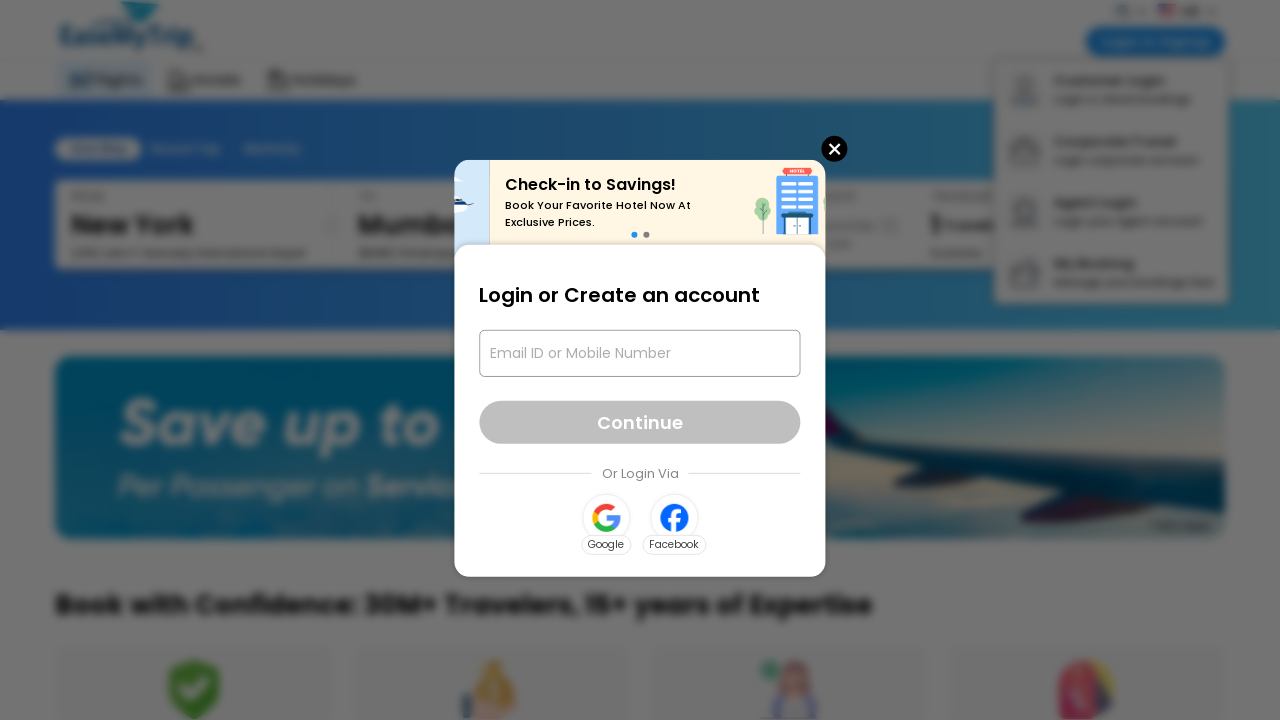